Tests standard click functionality by clicking a dynamic button and verifying the success message appears

Starting URL: https://demoqa.com/buttons

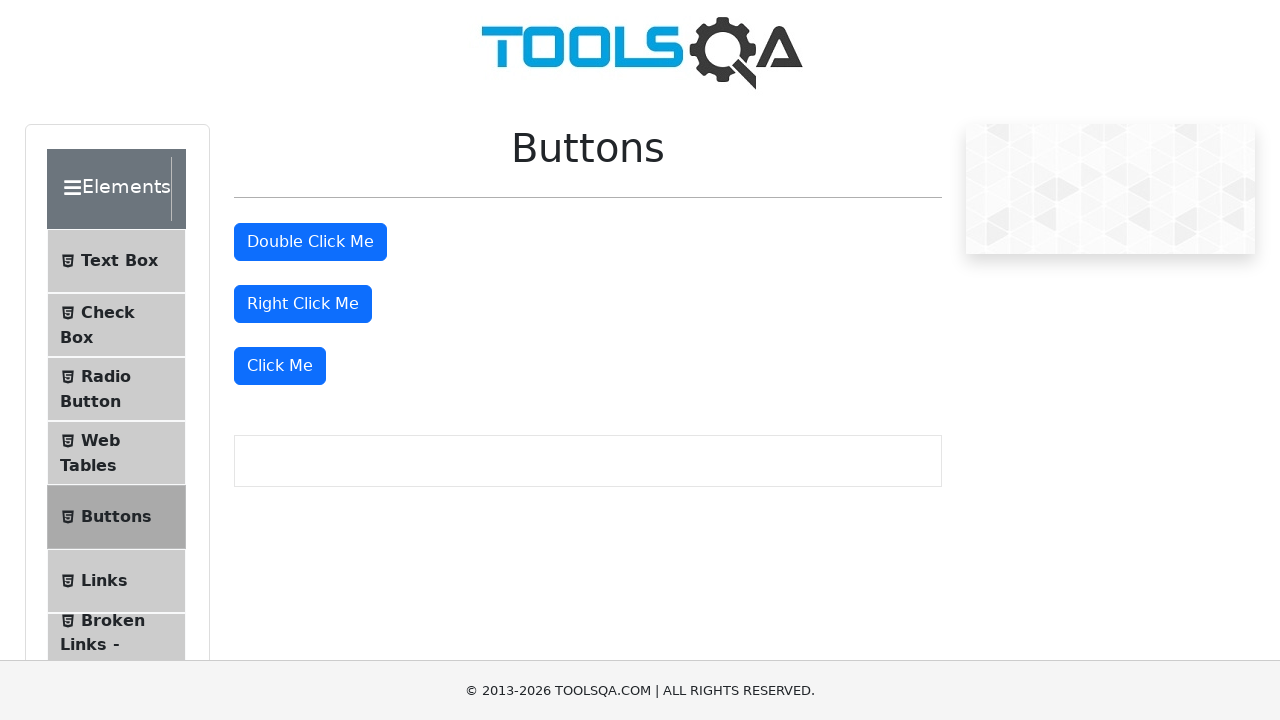

Clicked the dynamic 'Click Me' button at (280, 366) on text=Click Me >> nth=2
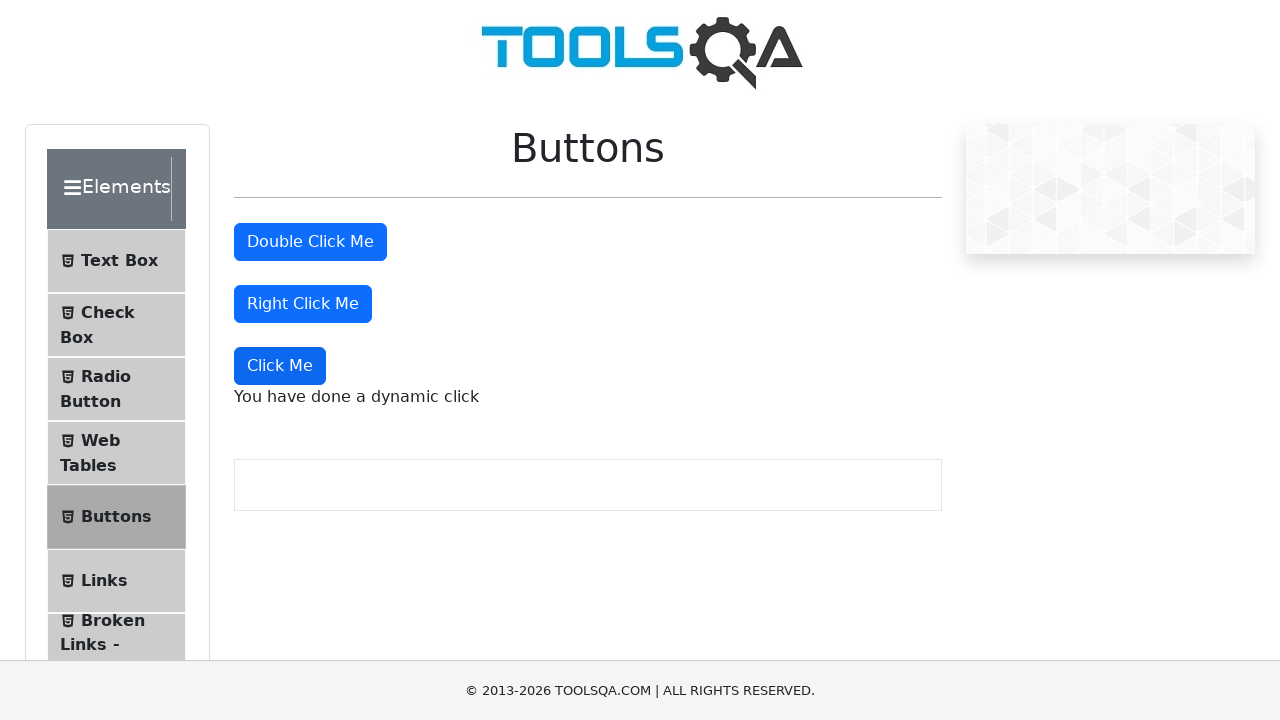

Dynamic click message element appeared
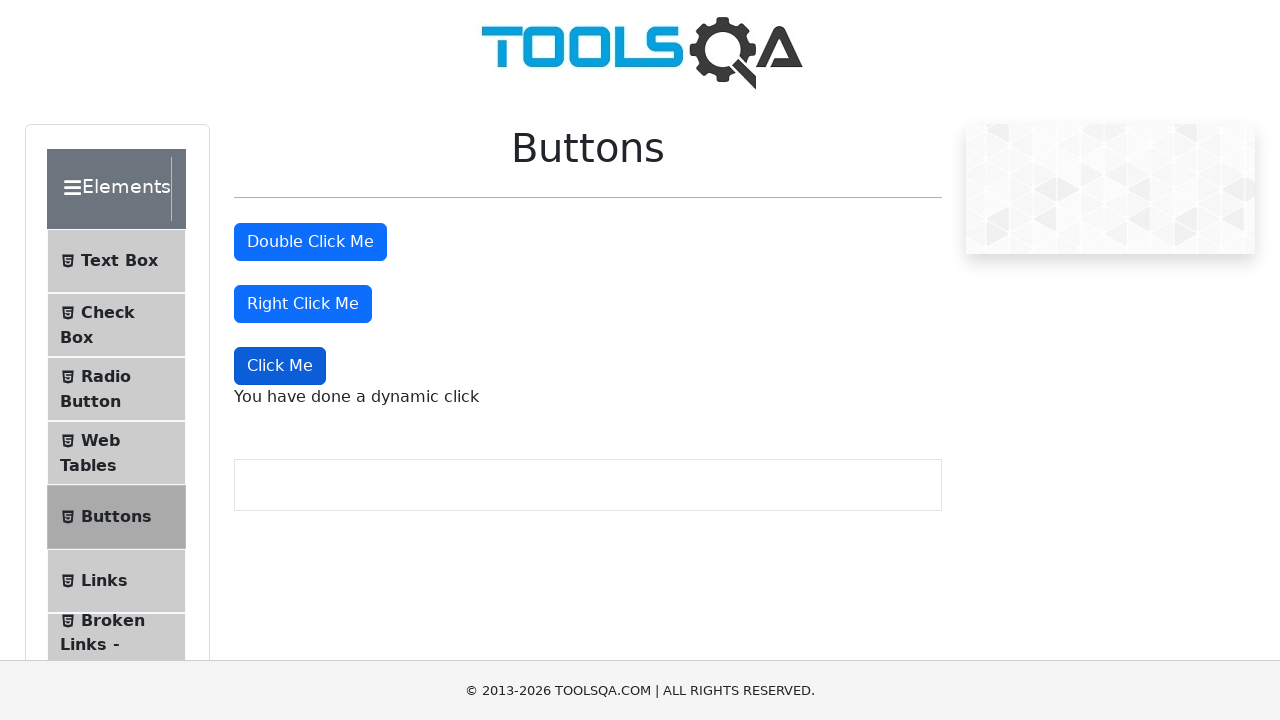

Verified success message 'You have done a dynamic click' is displayed
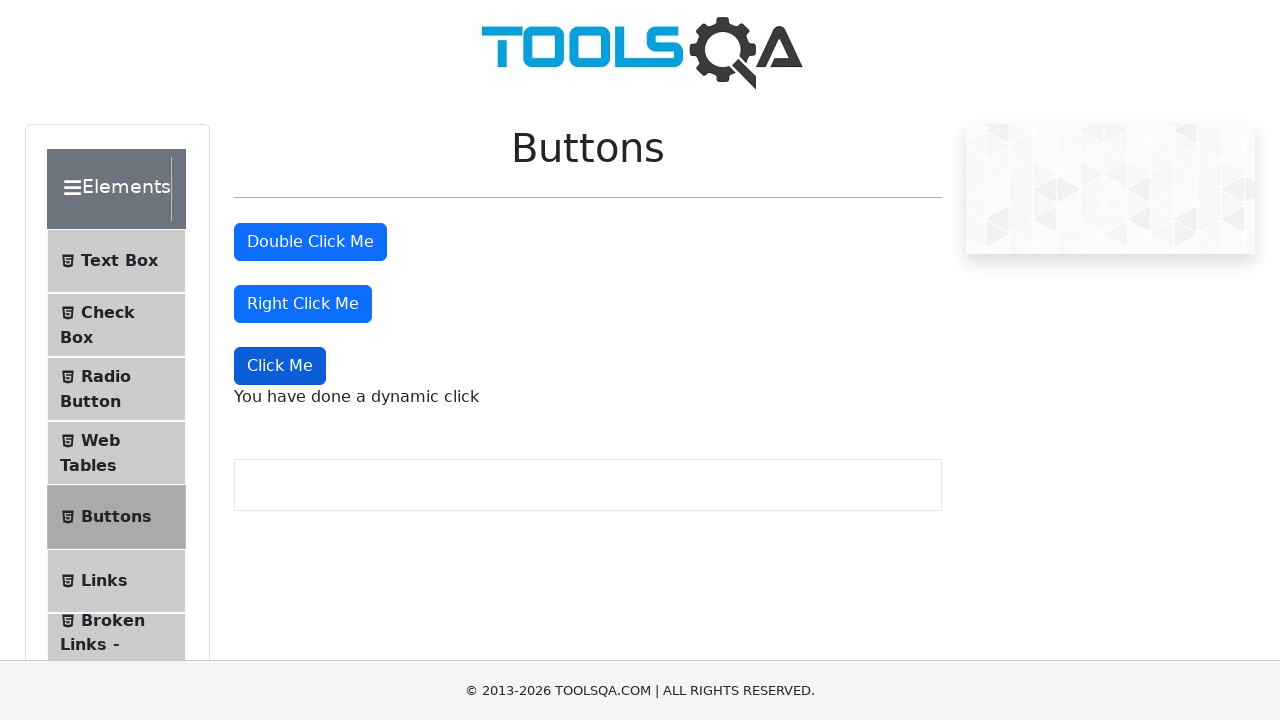

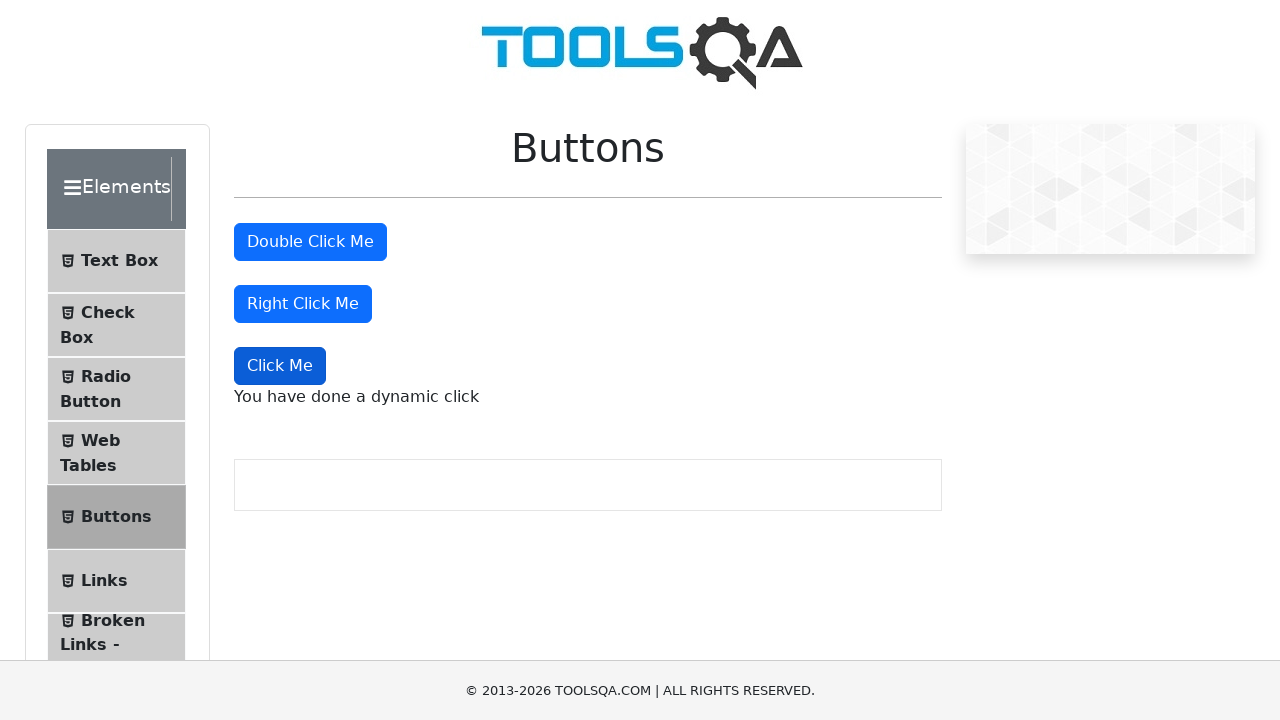